Tests the Practice Form on DemoQA by navigating to the Forms section, filling out personal information fields (first name, last name, email, mobile phone, gender, subject, state, and city), and selecting options from dropdowns.

Starting URL: https://demoqa.com/

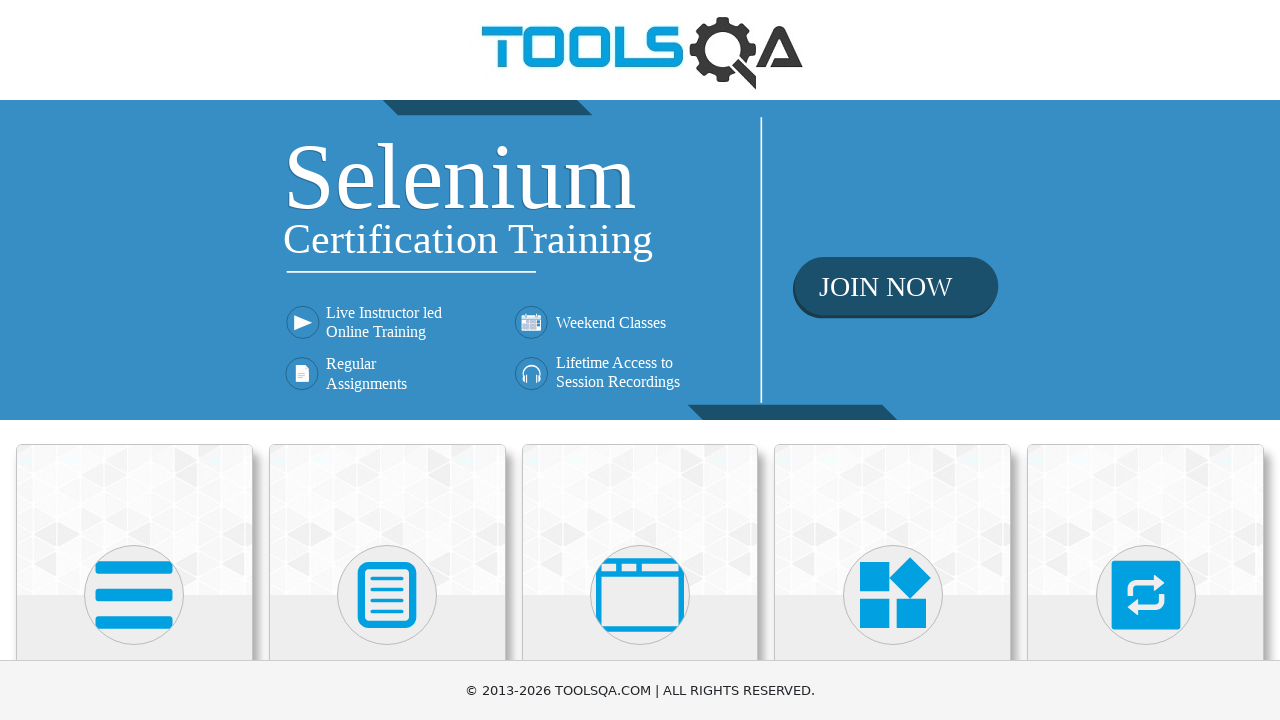

Scrolled down 400px to view Forms card
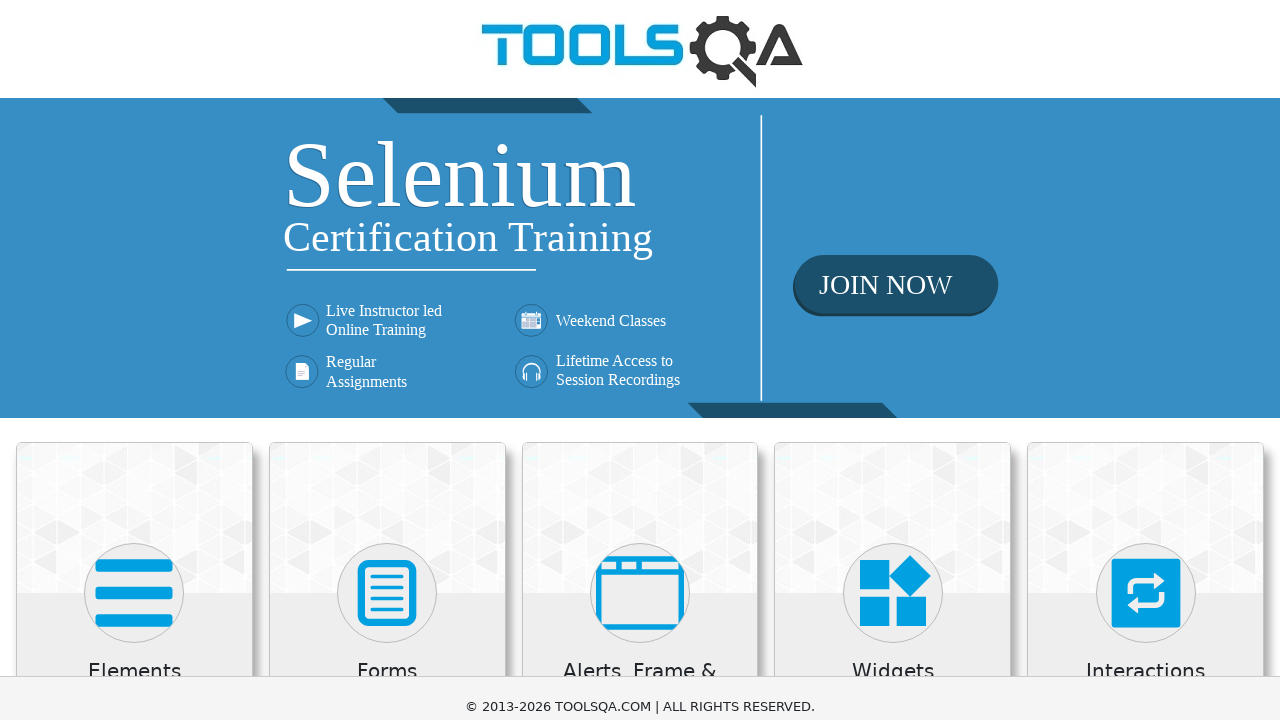

Clicked on Forms card at (387, 273) on xpath=//h5[text()='Forms']
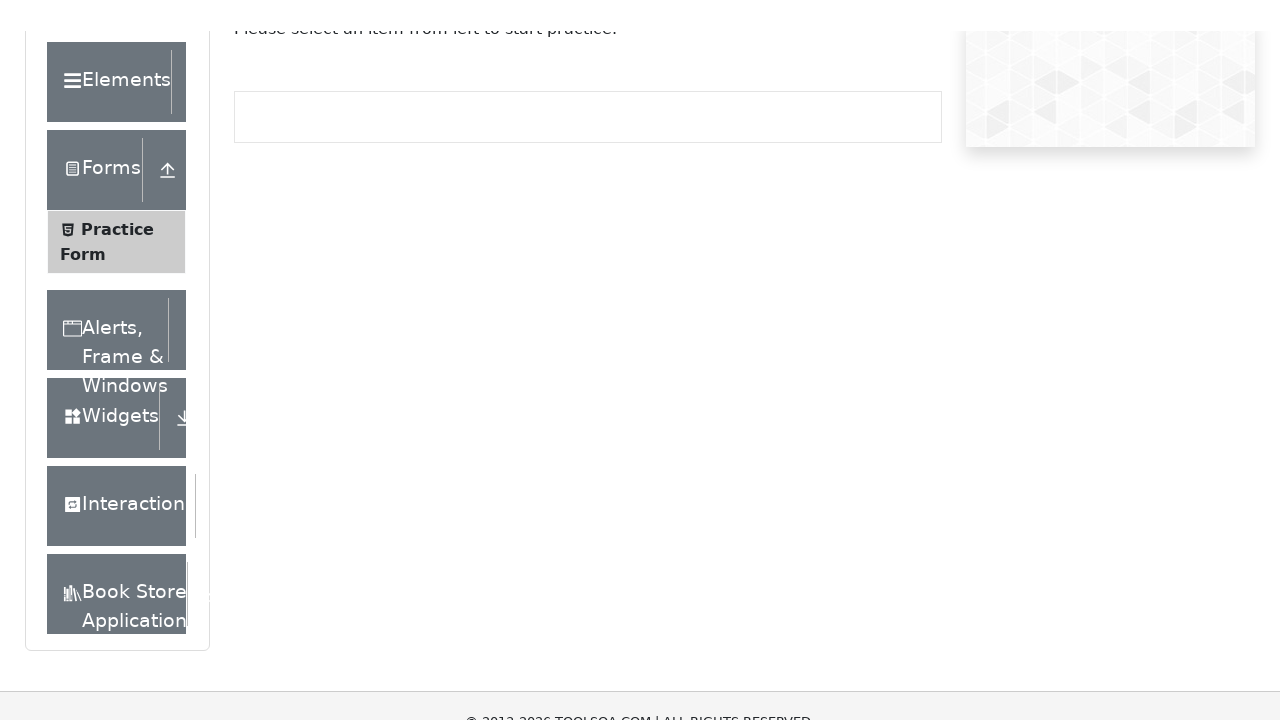

Clicked on Practice Form menu item at (117, 336) on xpath=//span[text()='Practice Form']
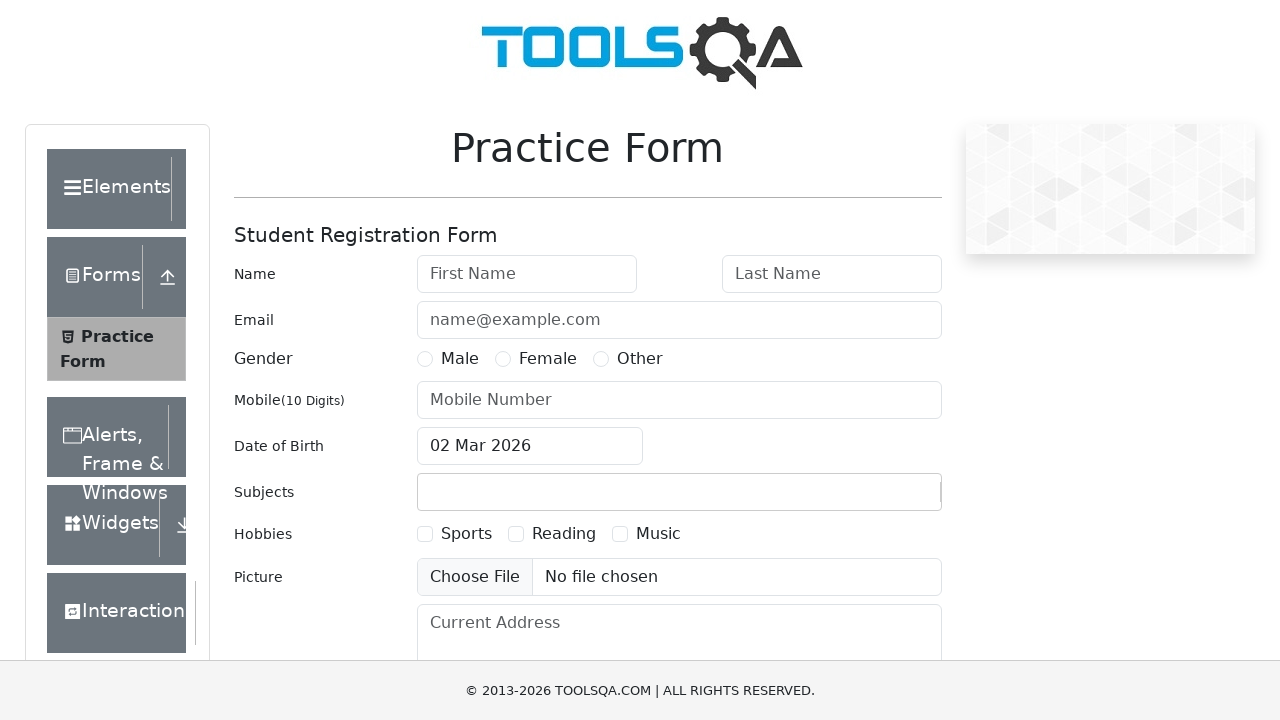

Filled first name field with 'Casian' on #firstName
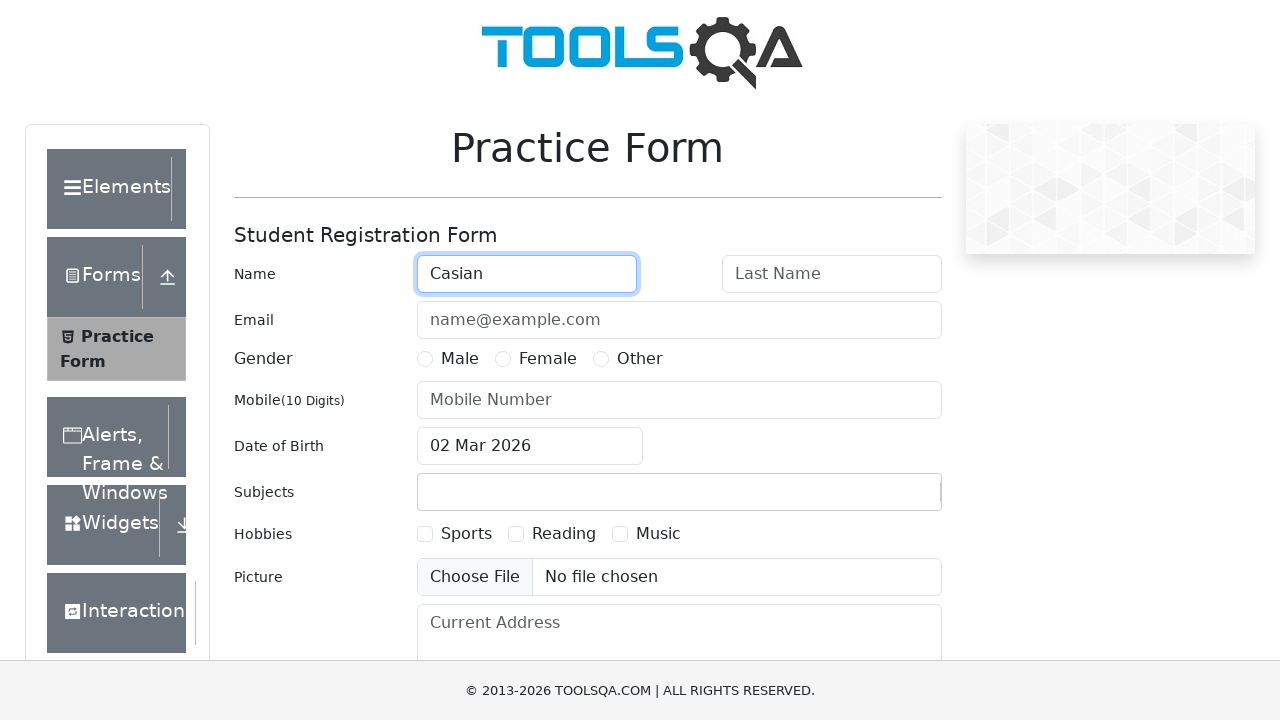

Filled last name field with 'Manole' on #lastName
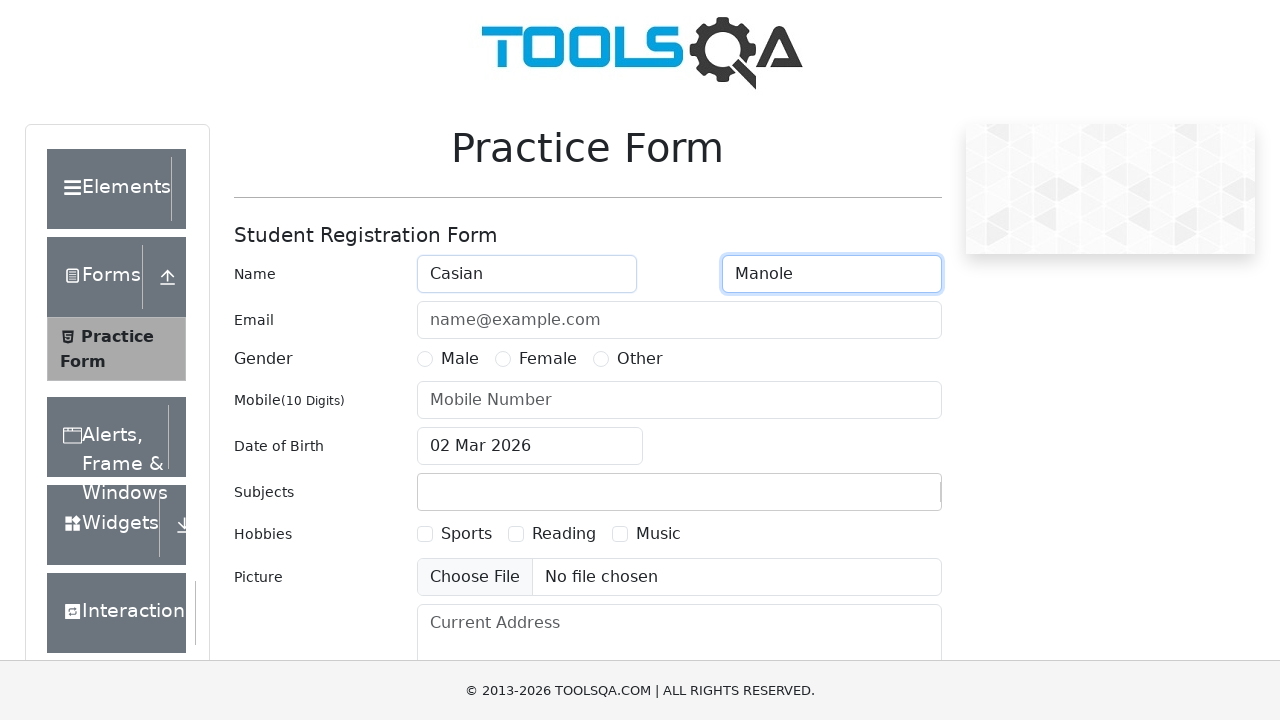

Filled email field with 'radu@r.com' on #userEmail
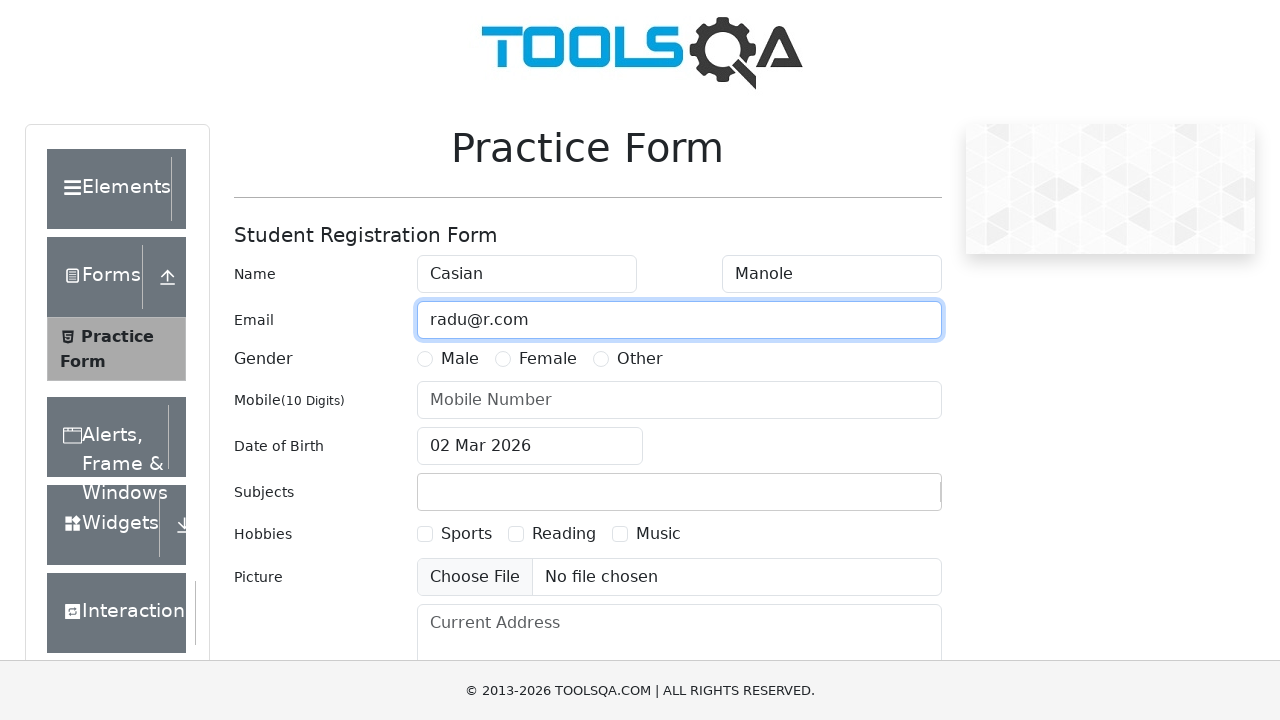

Filled mobile phone number with '3433234450' on input[placeholder='Mobile Number']
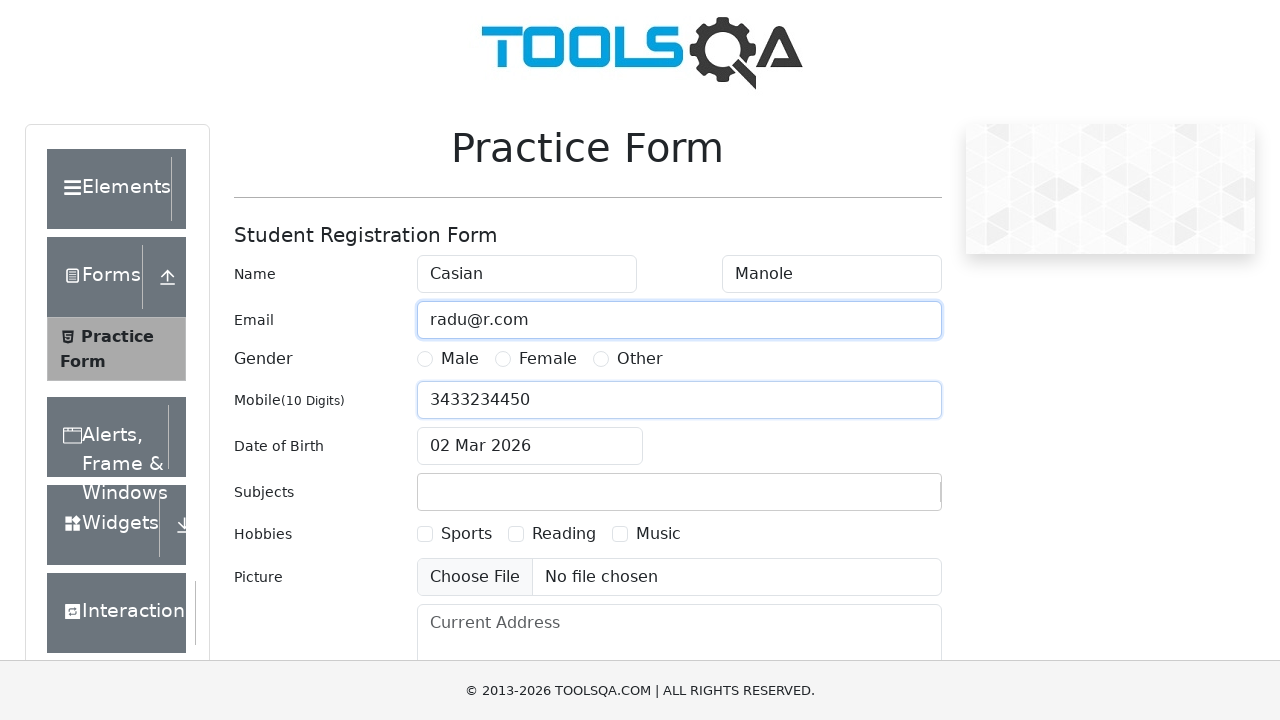

Scrolled down 400px to view additional form fields
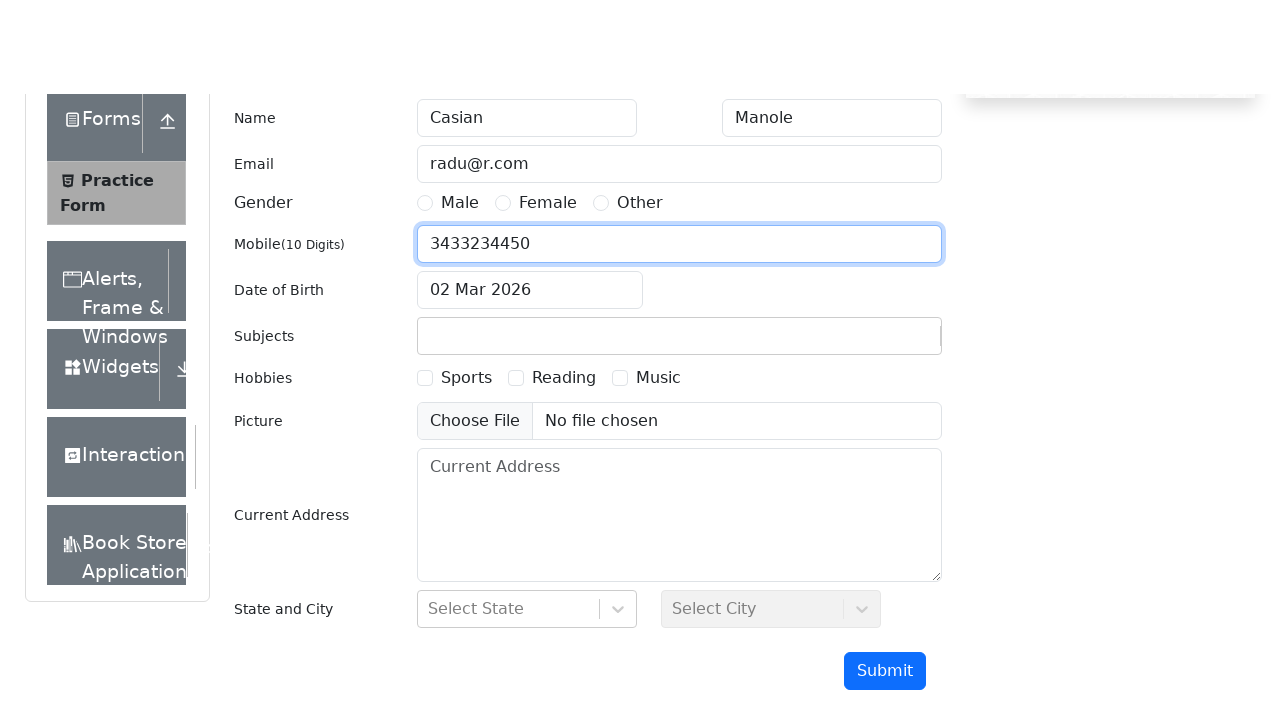

Selected Male gender option at (460, 31) on xpath=//label[@for='gender-radio-1']
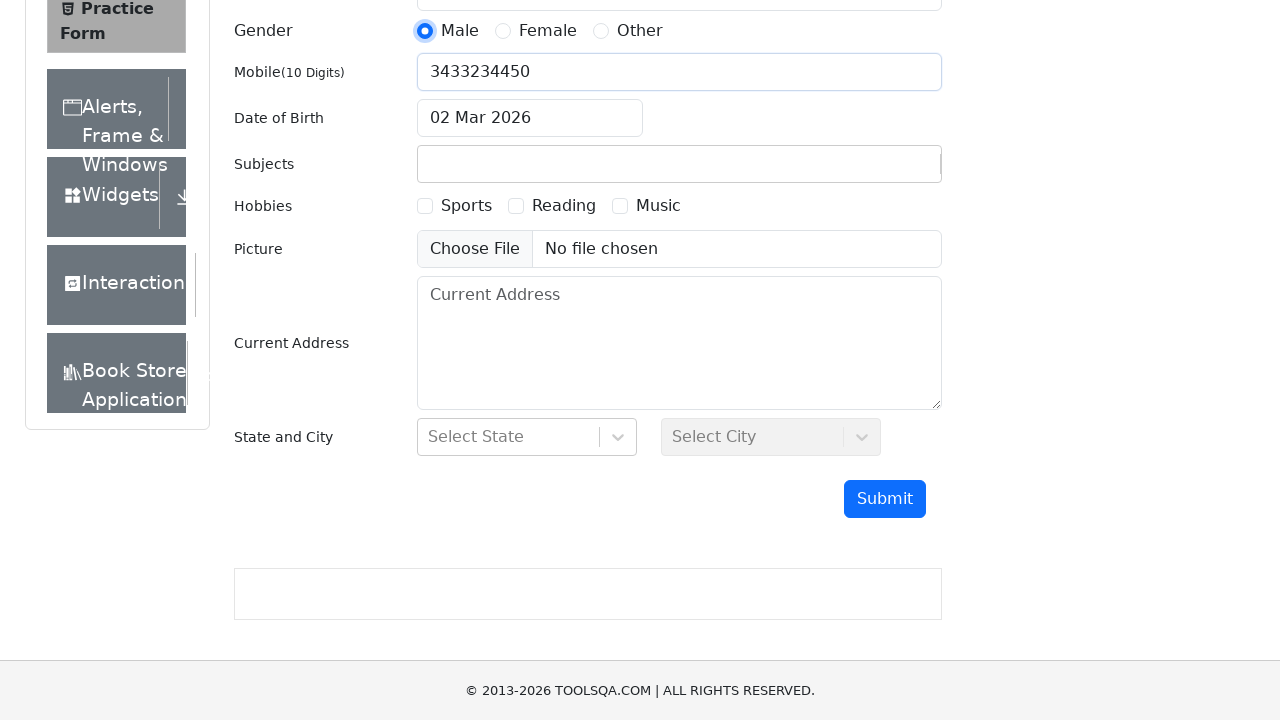

Filled subject field with 'Social Studies' on #subjectsInput
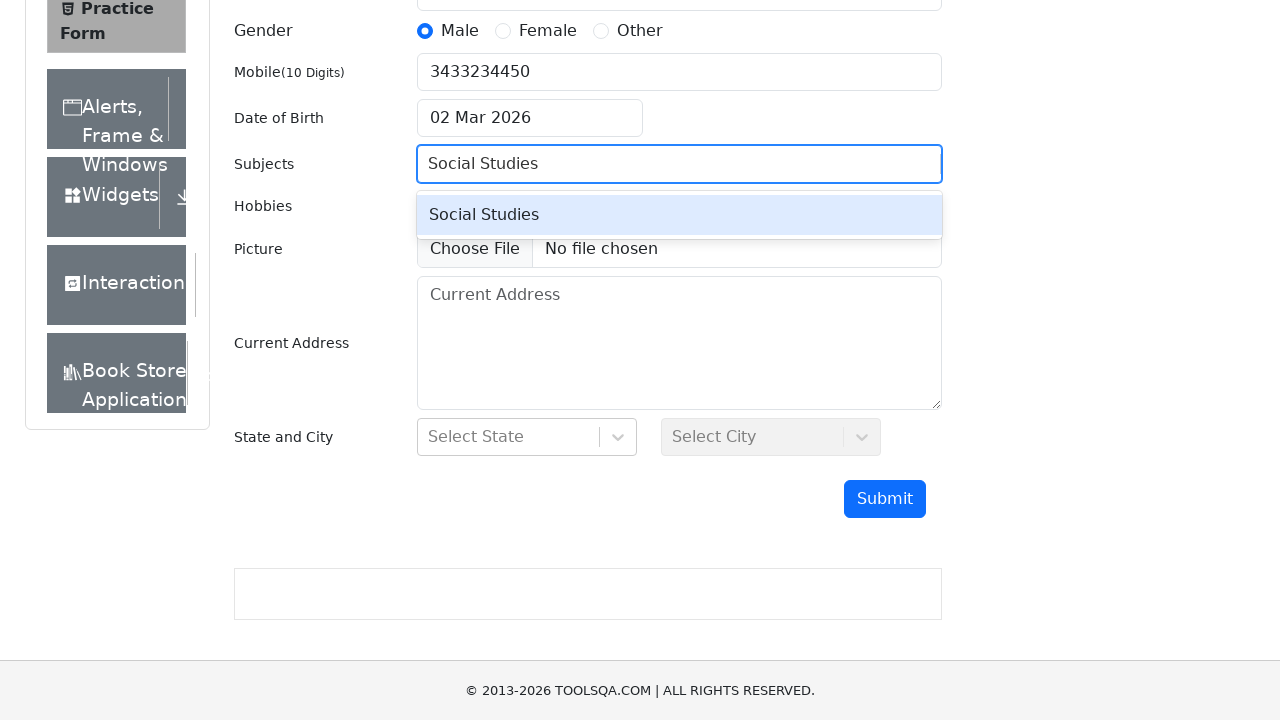

Pressed Enter to select Social Studies from autocomplete
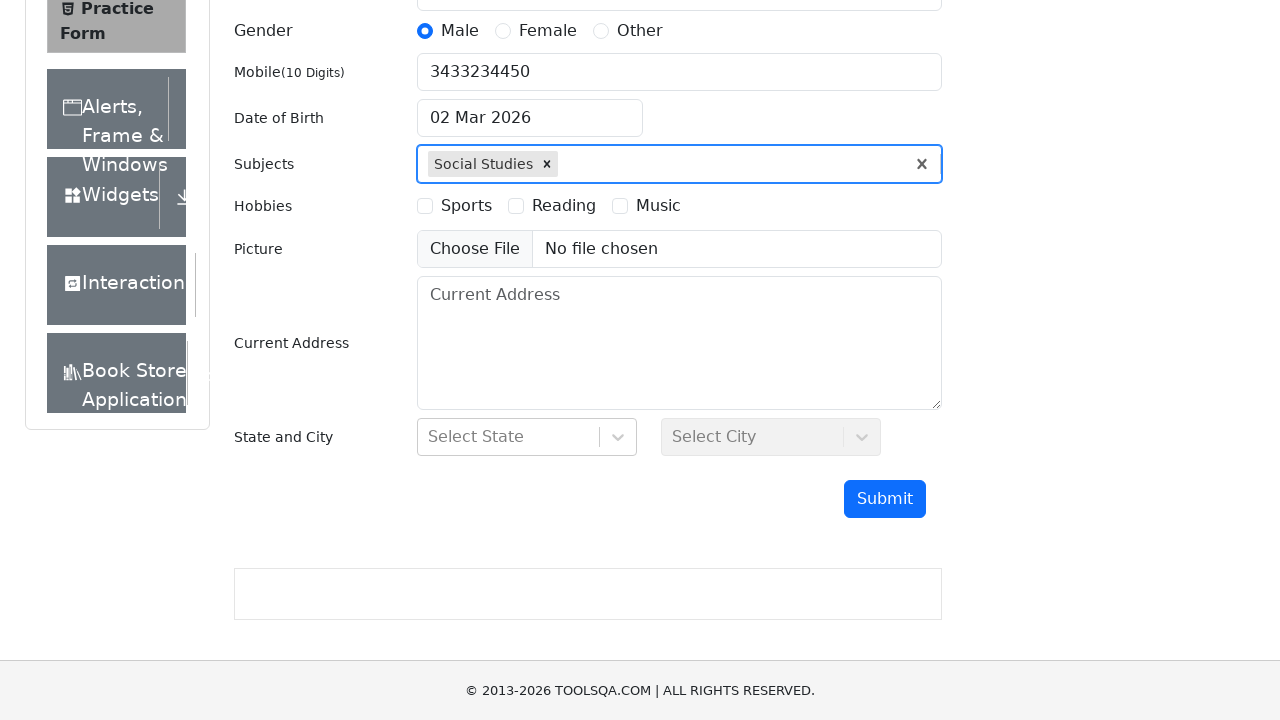

Clicked on state dropdown at (430, 437) on #react-select-3-input
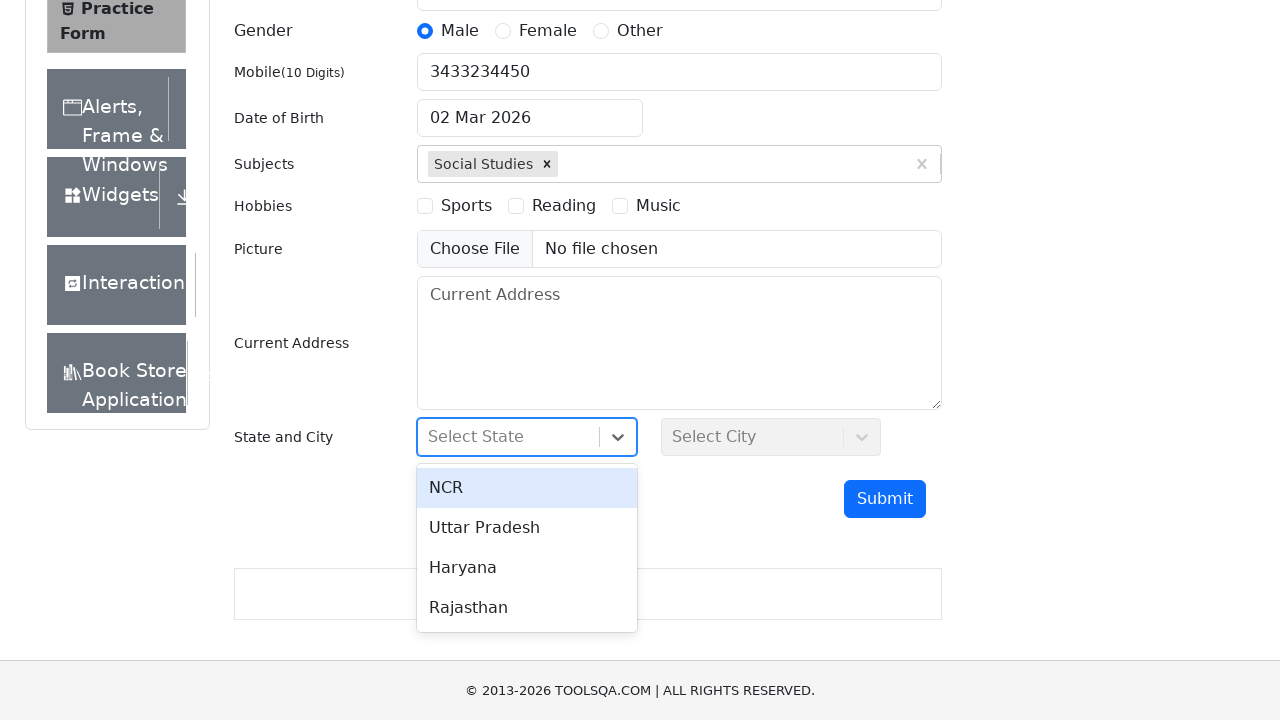

Filled state dropdown with 'NCR' on #react-select-3-input
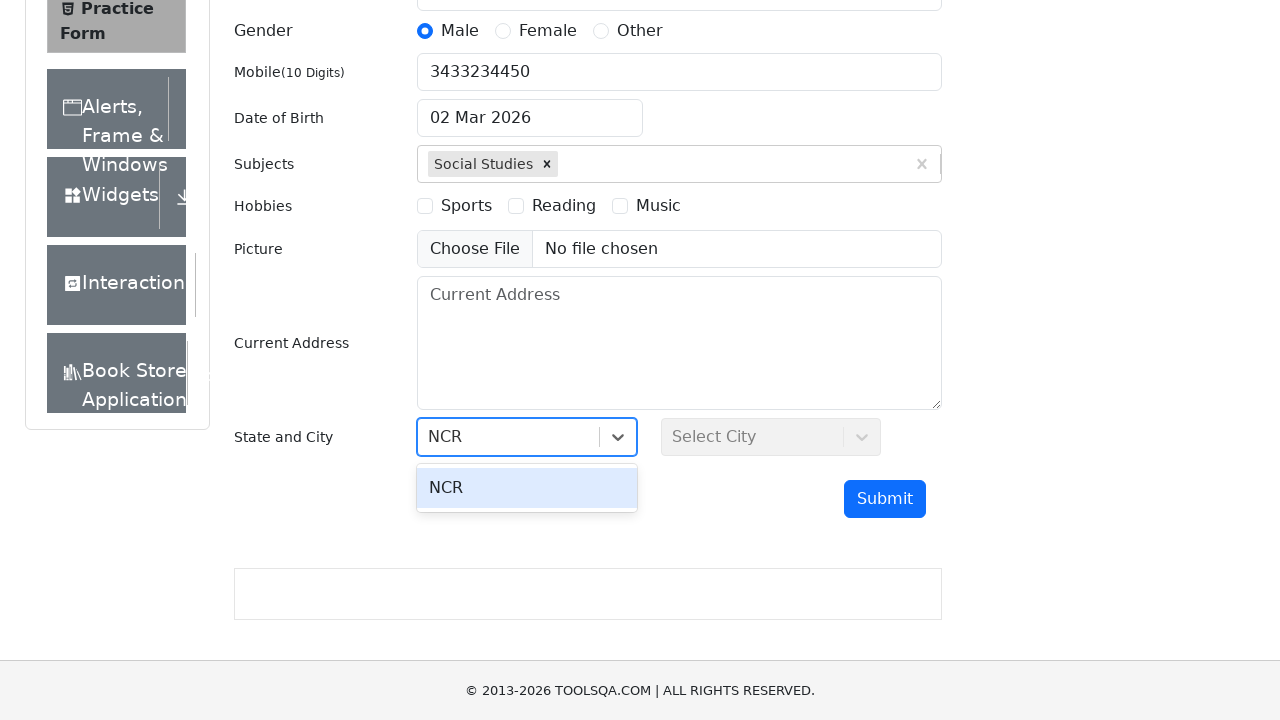

Pressed Enter to select NCR state
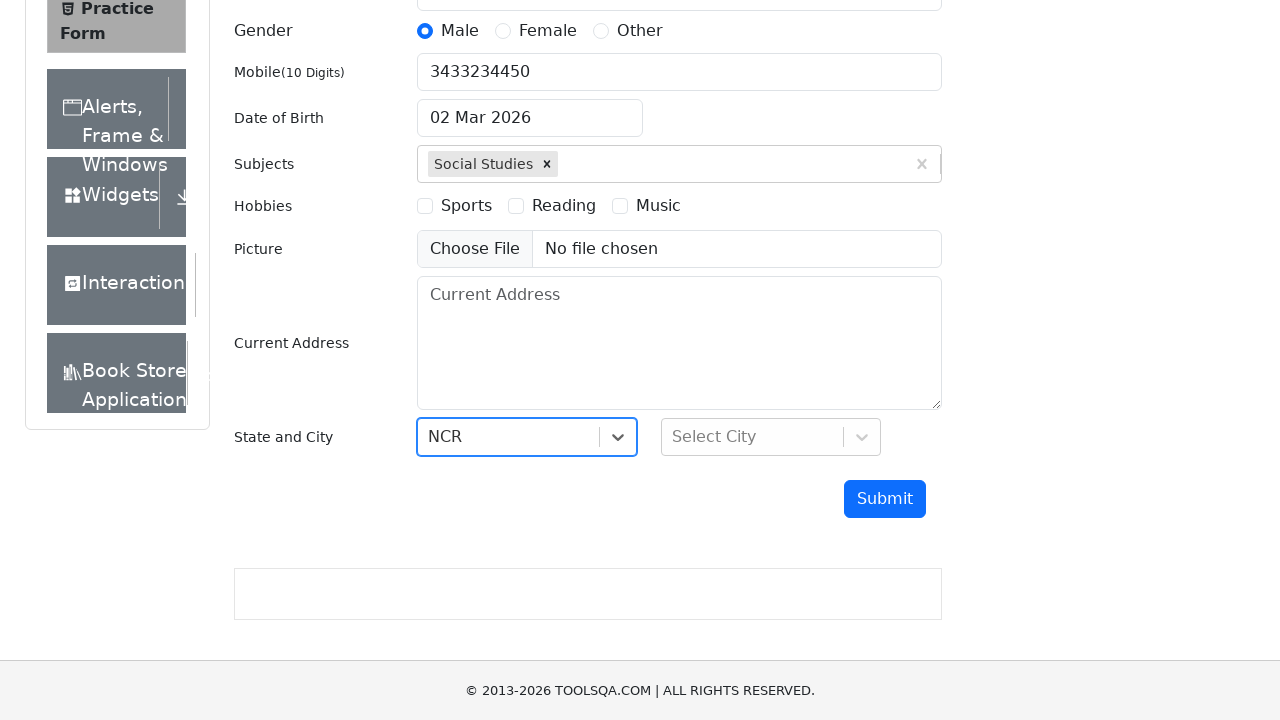

Clicked on city dropdown at (674, 437) on #react-select-4-input
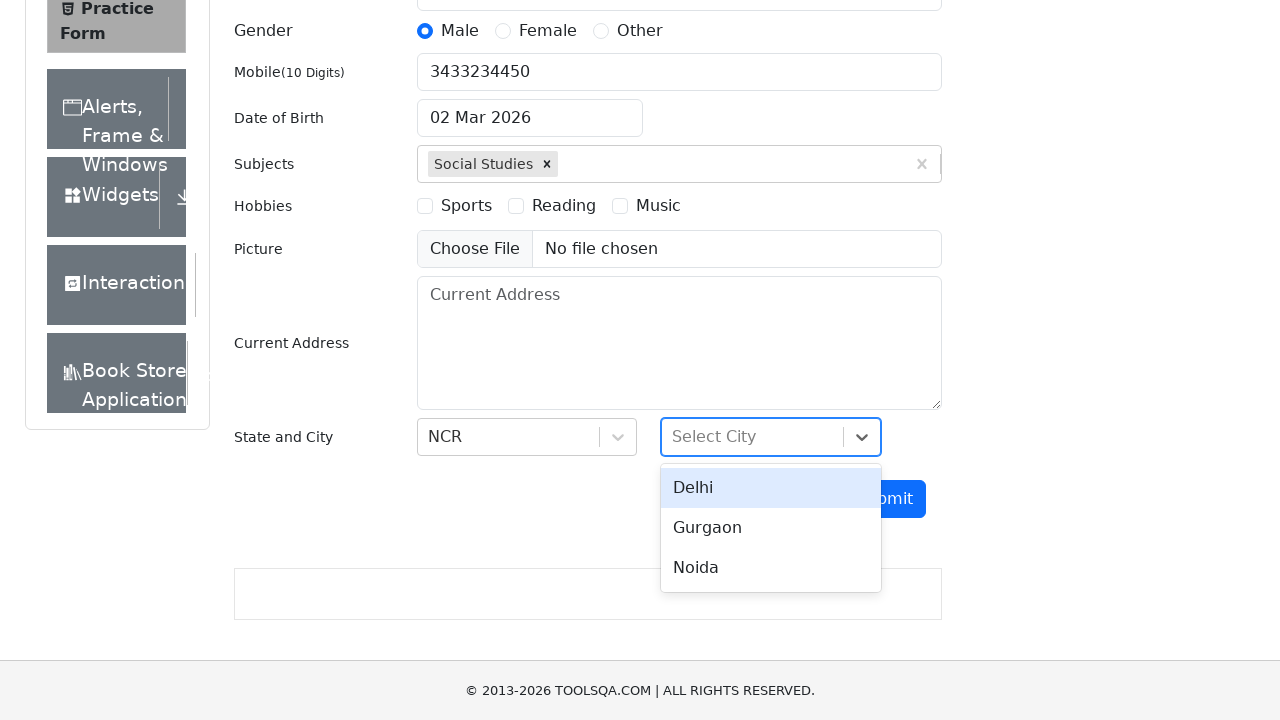

Filled city dropdown with 'Delhi' on #react-select-4-input
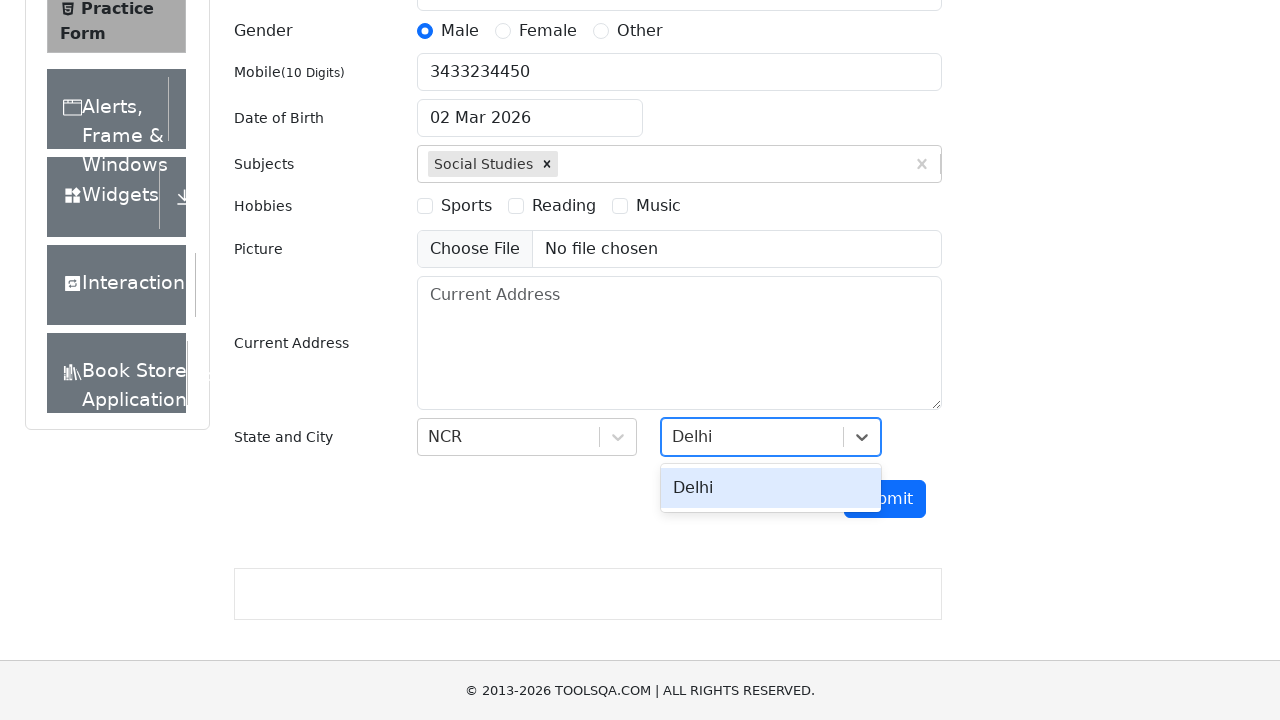

Pressed Enter to select Delhi city
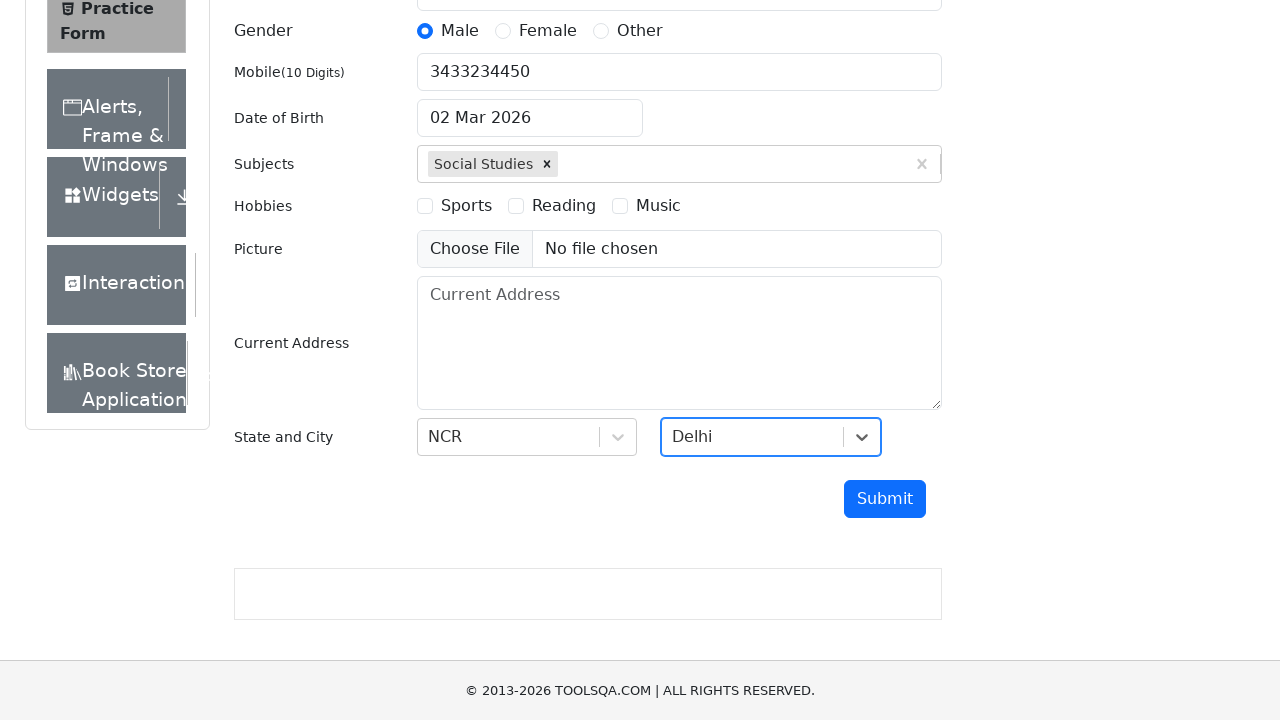

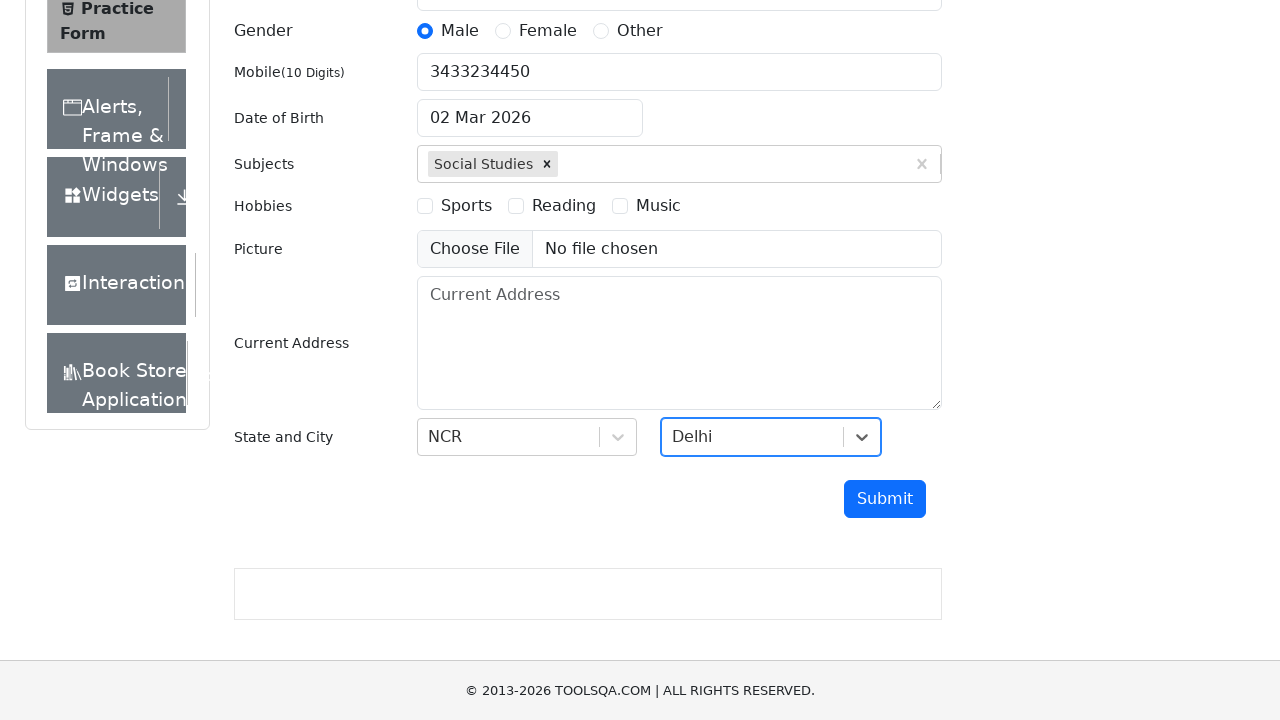